Navigates to forgot password page and verifies the Elemental Selenium link href attribute

Starting URL: https://the-internet.herokuapp.com/

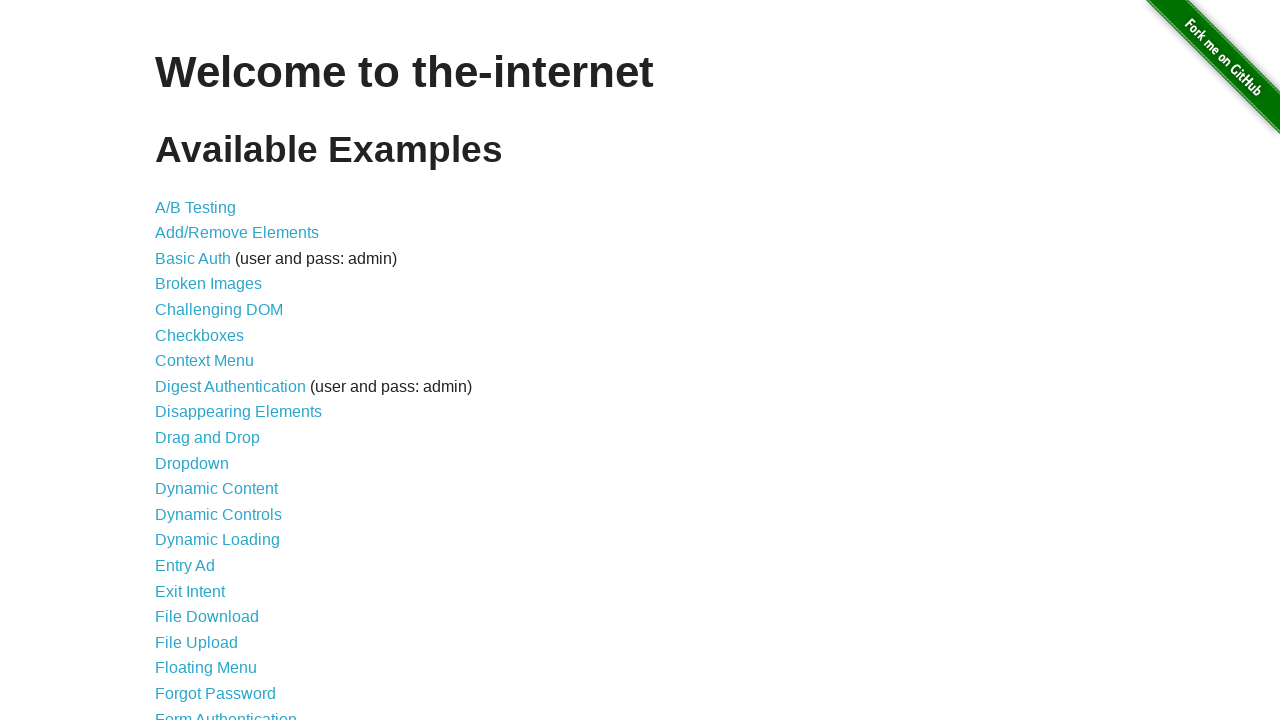

Clicked on Forgot Password link at (216, 693) on text=Forgot Password
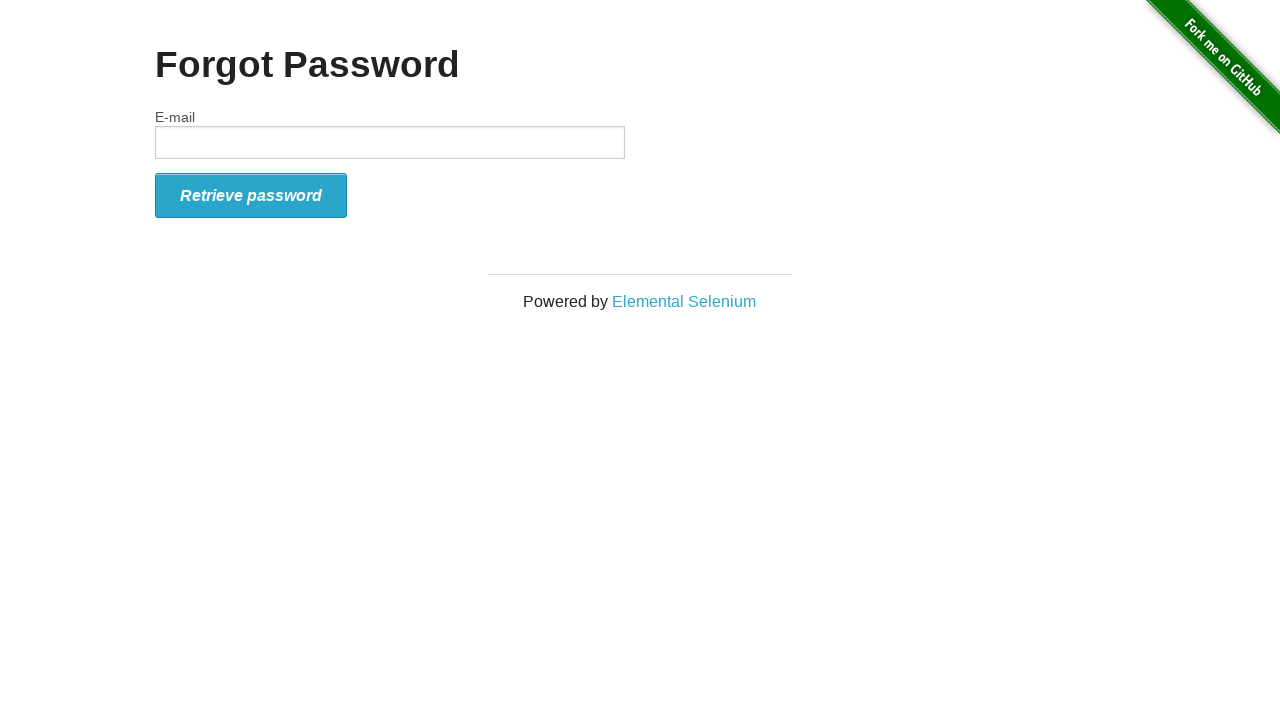

Located Elemental Selenium link
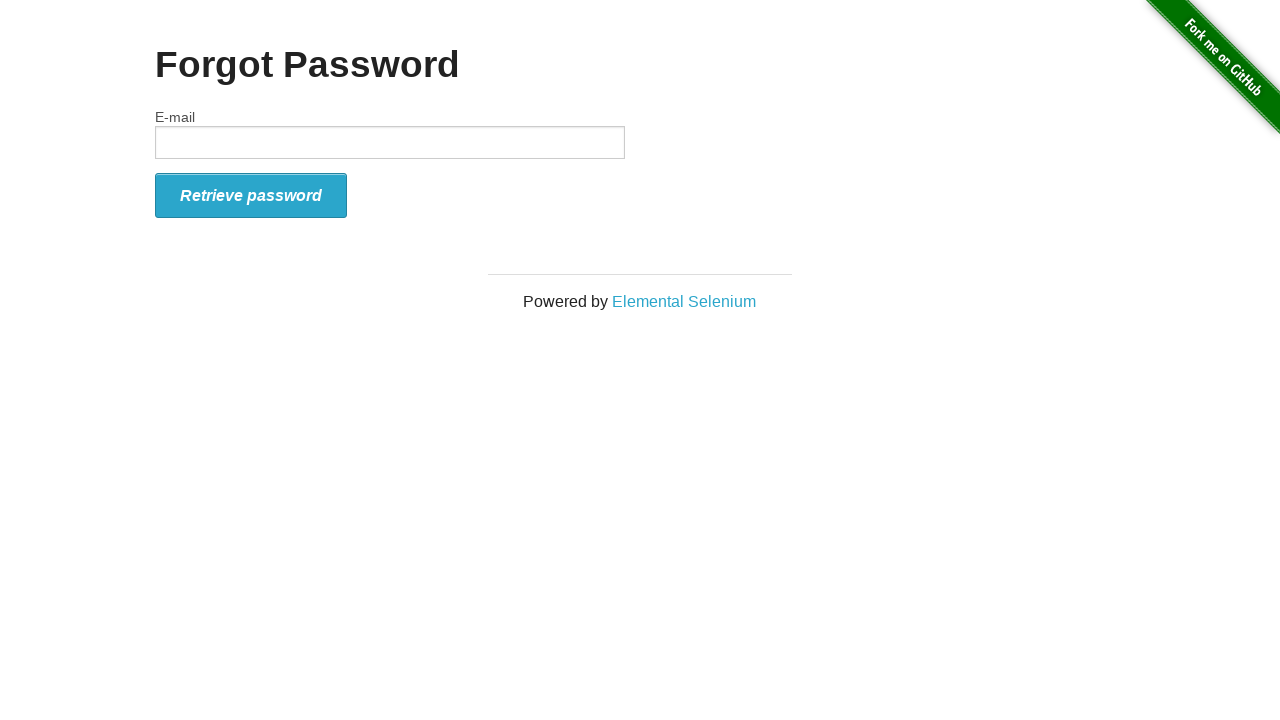

Verified Elemental Selenium link href attribute is 'http://elementalselenium.com/'
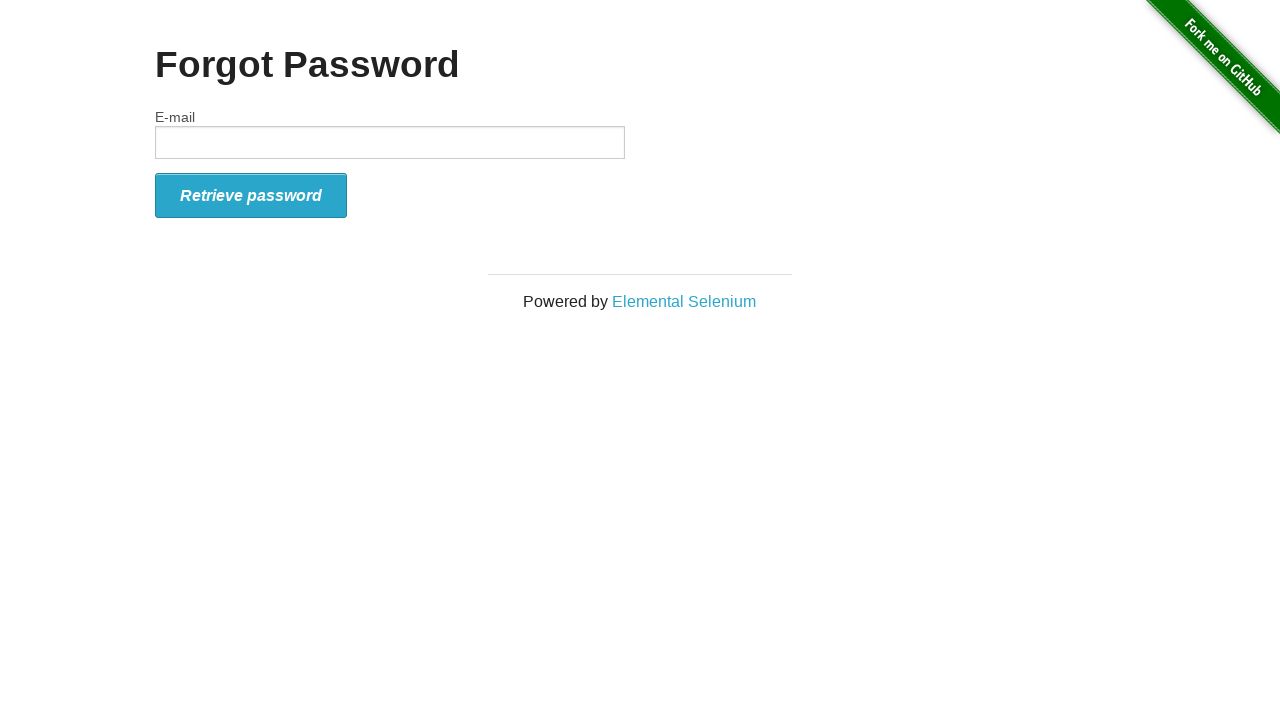

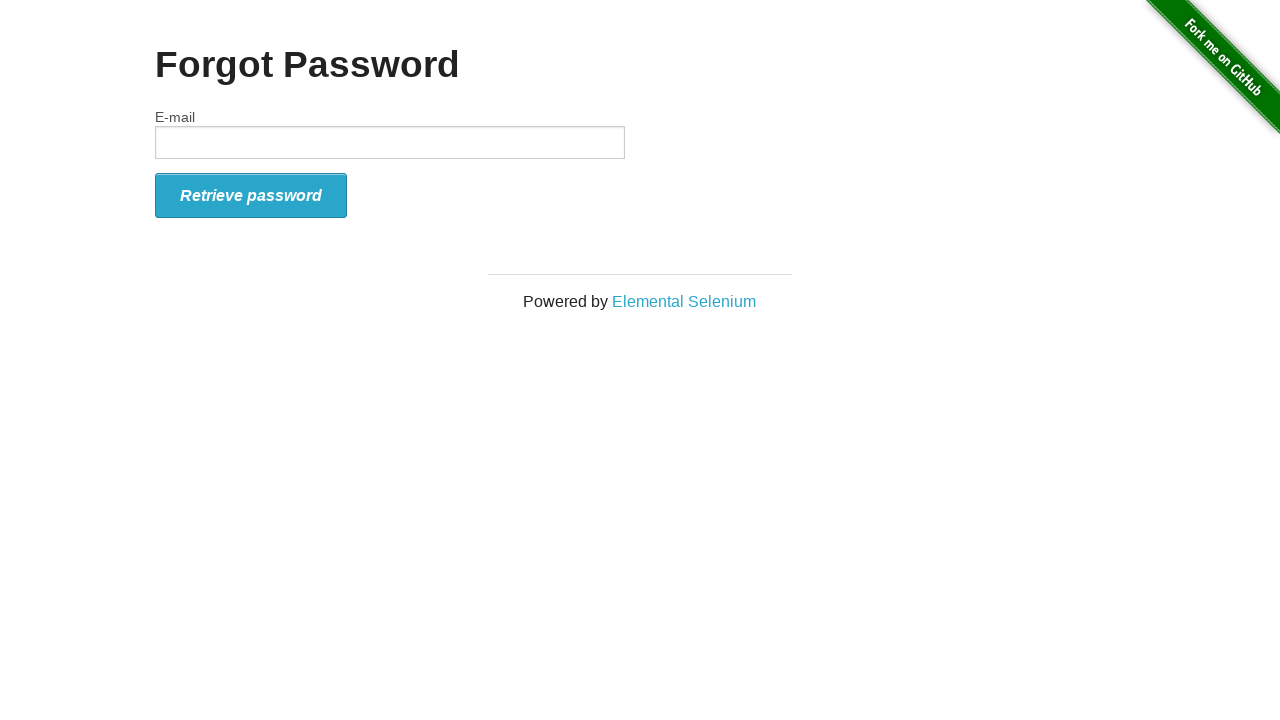